Tests adding a new task by filling the task name and date, then clicking add

Starting URL: https://simple-todo-app-gamma.vercel.app/

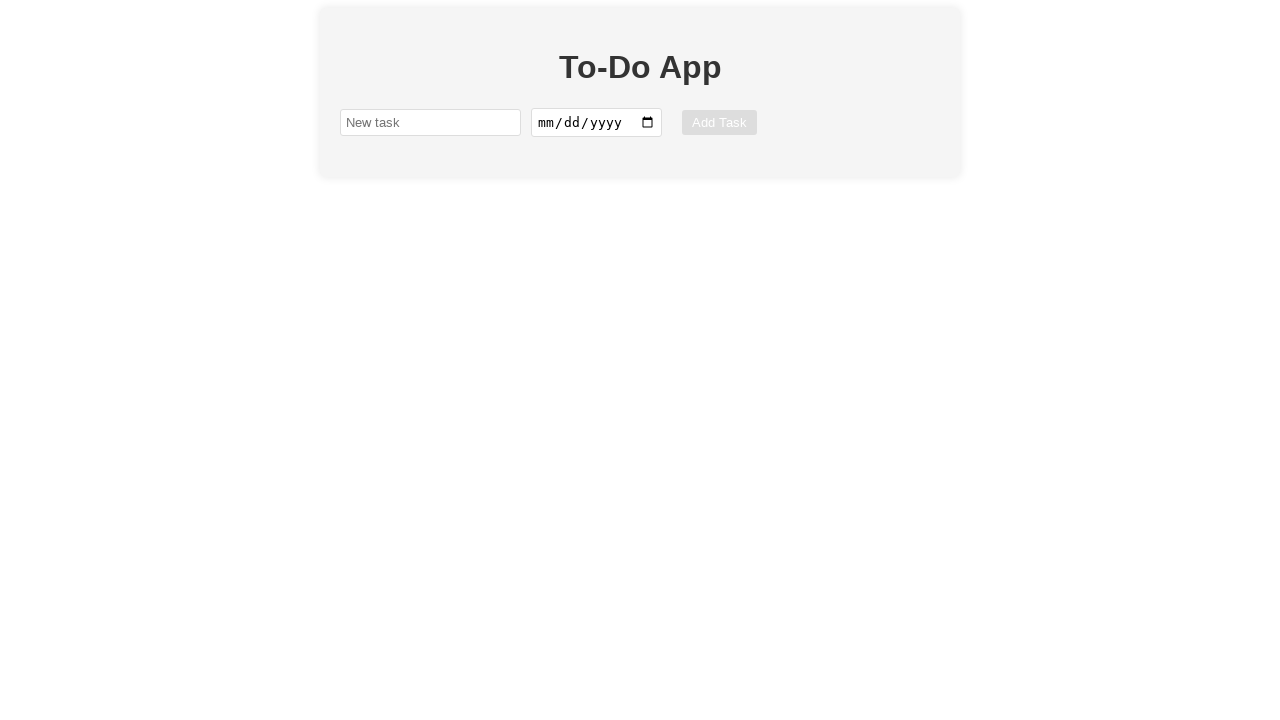

Filled task name input with 'MyTask1' on //*[@id='app']/div[1]/input[1]
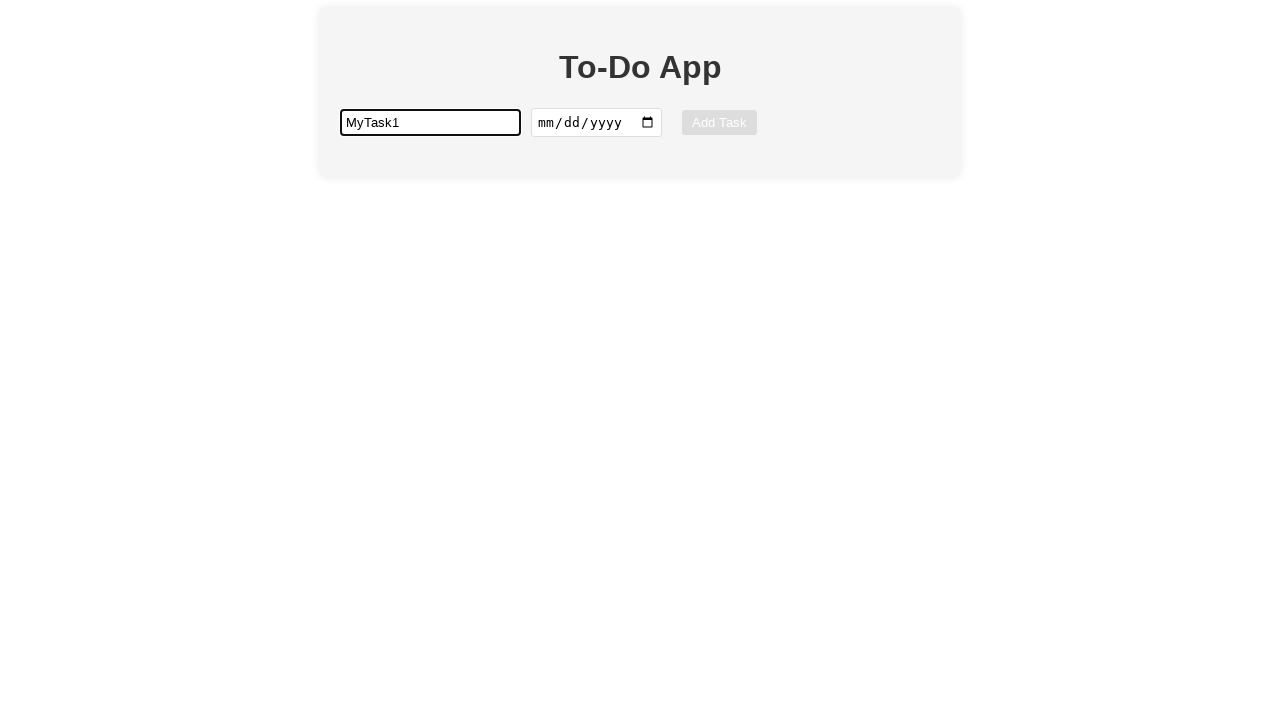

Filled task date input with '2023-08-16' on #app > div:nth-child(2) > input[type=date]:nth-child(2)
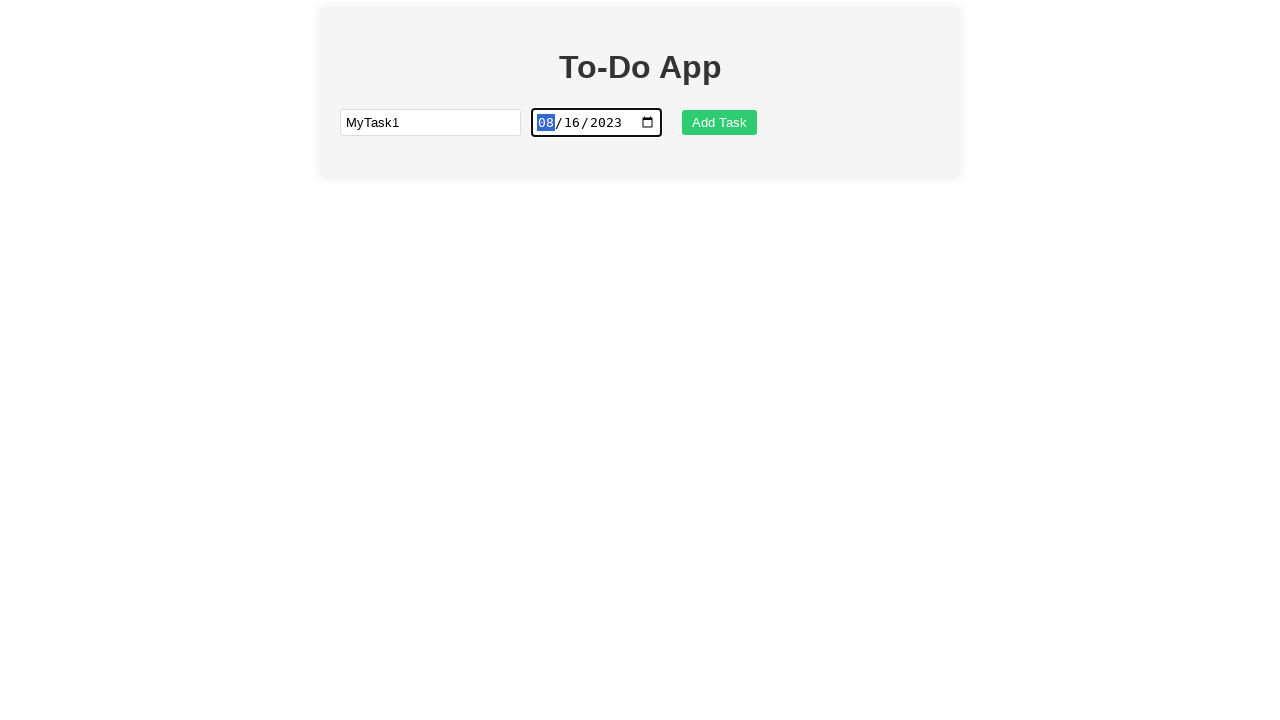

Clicked add task button at (720, 123) on .add-task-button
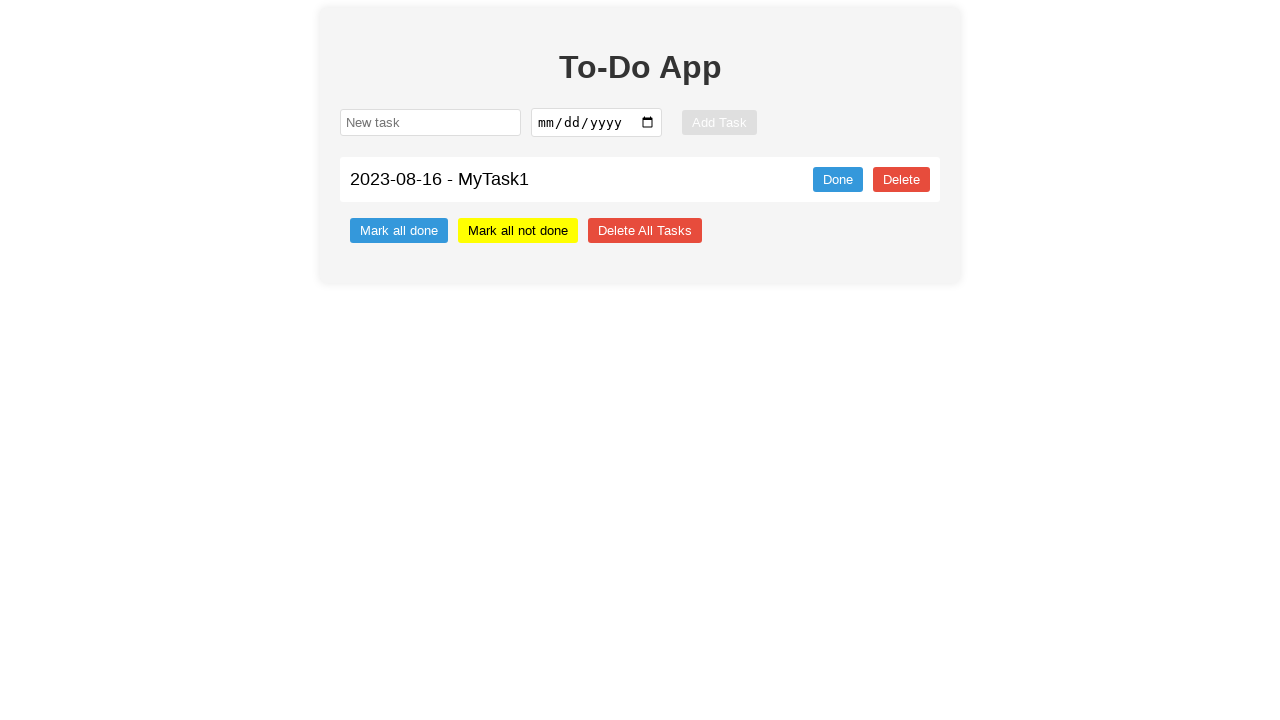

Located task list element
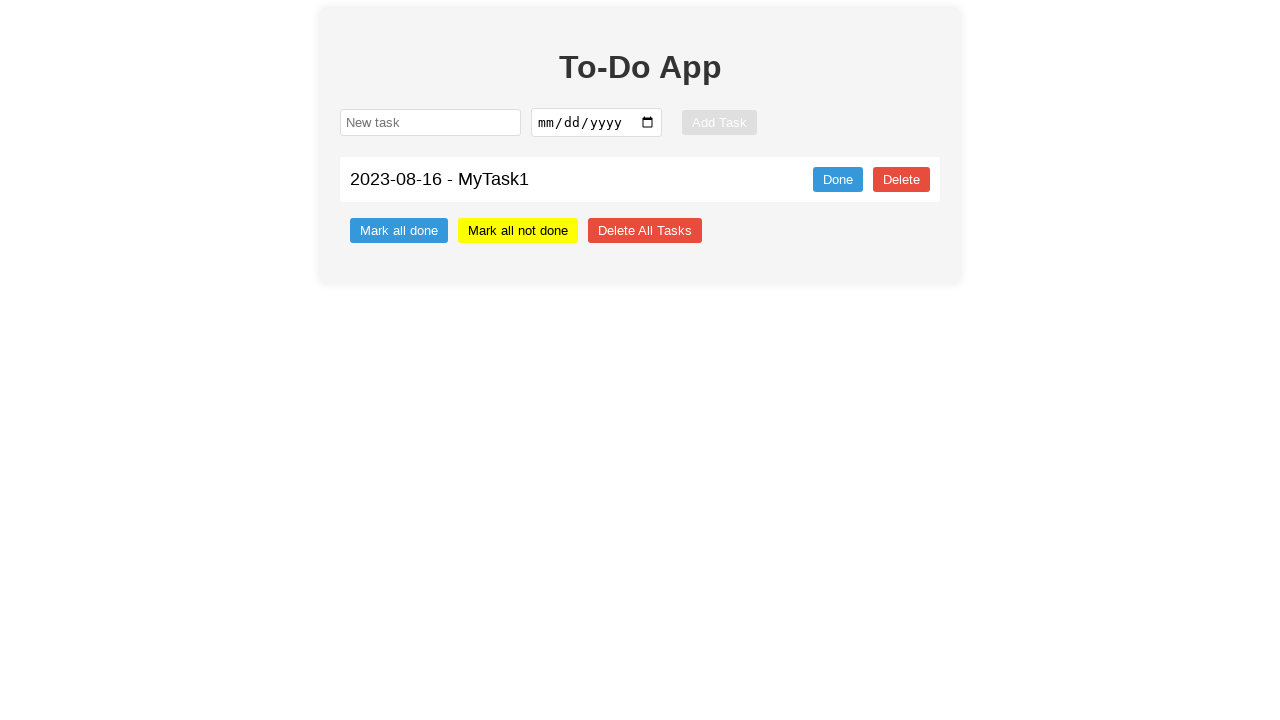

Verified that 'MyTask1' was successfully added to the task list
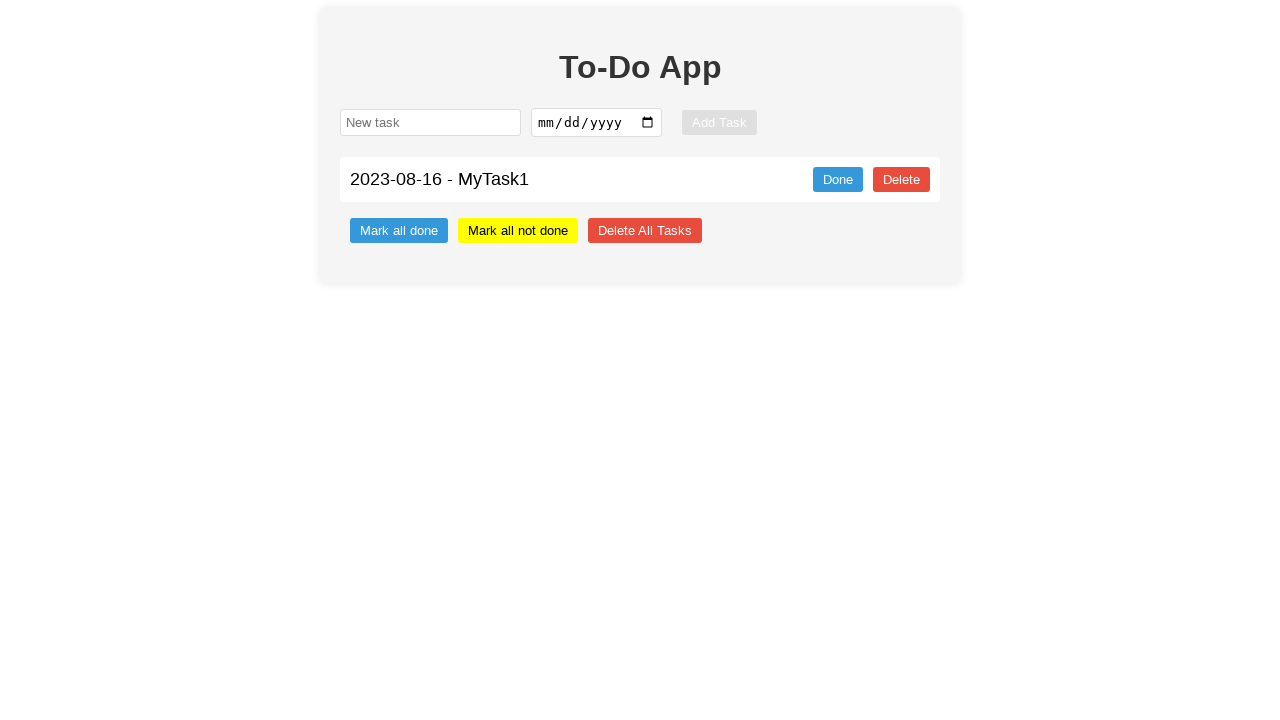

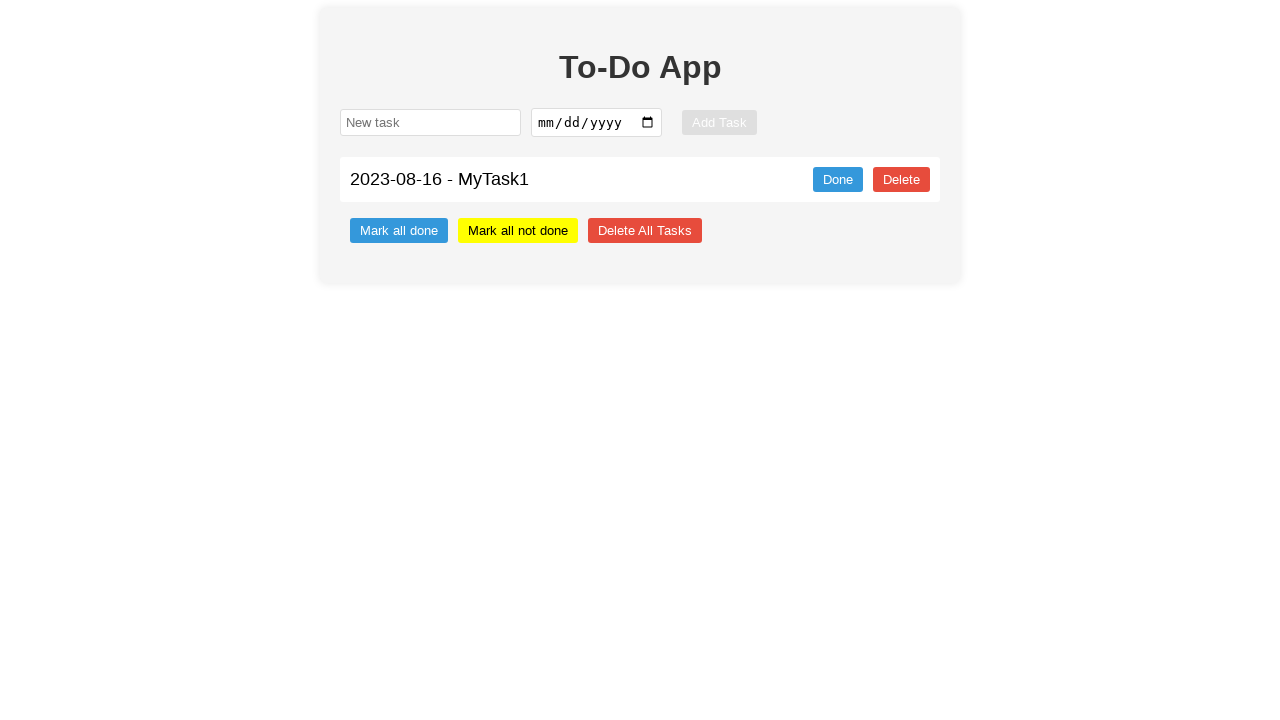